Tests that todo data persists after page reload

Starting URL: https://demo.playwright.dev/todomvc

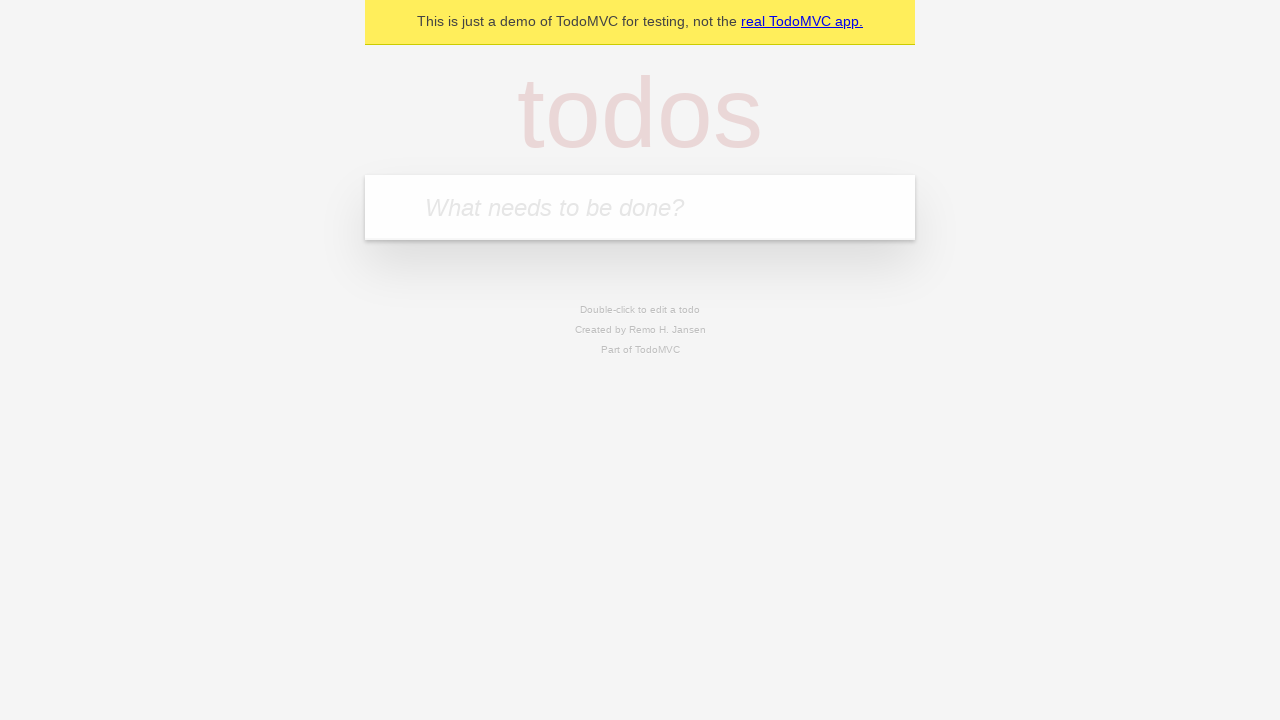

Filled todo input with 'buy some cheese' on internal:attr=[placeholder="What needs to be done?"i]
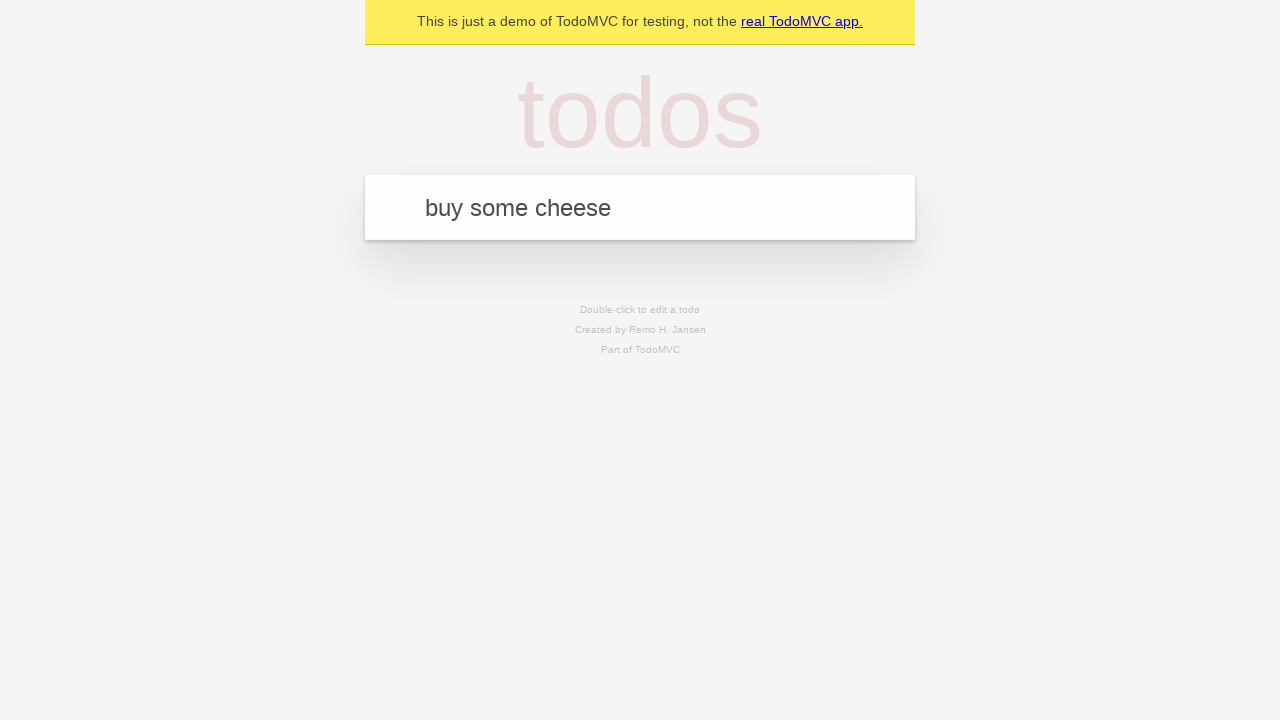

Pressed Enter to create first todo on internal:attr=[placeholder="What needs to be done?"i]
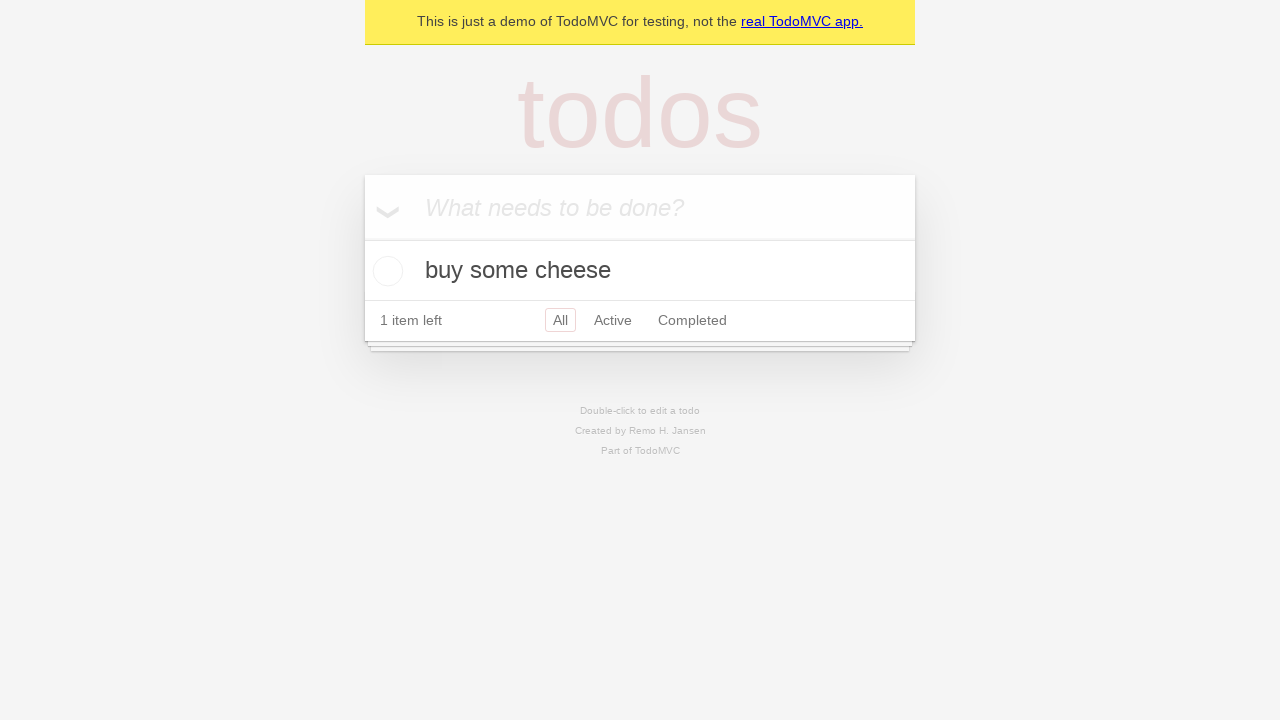

Filled todo input with 'feed the cat' on internal:attr=[placeholder="What needs to be done?"i]
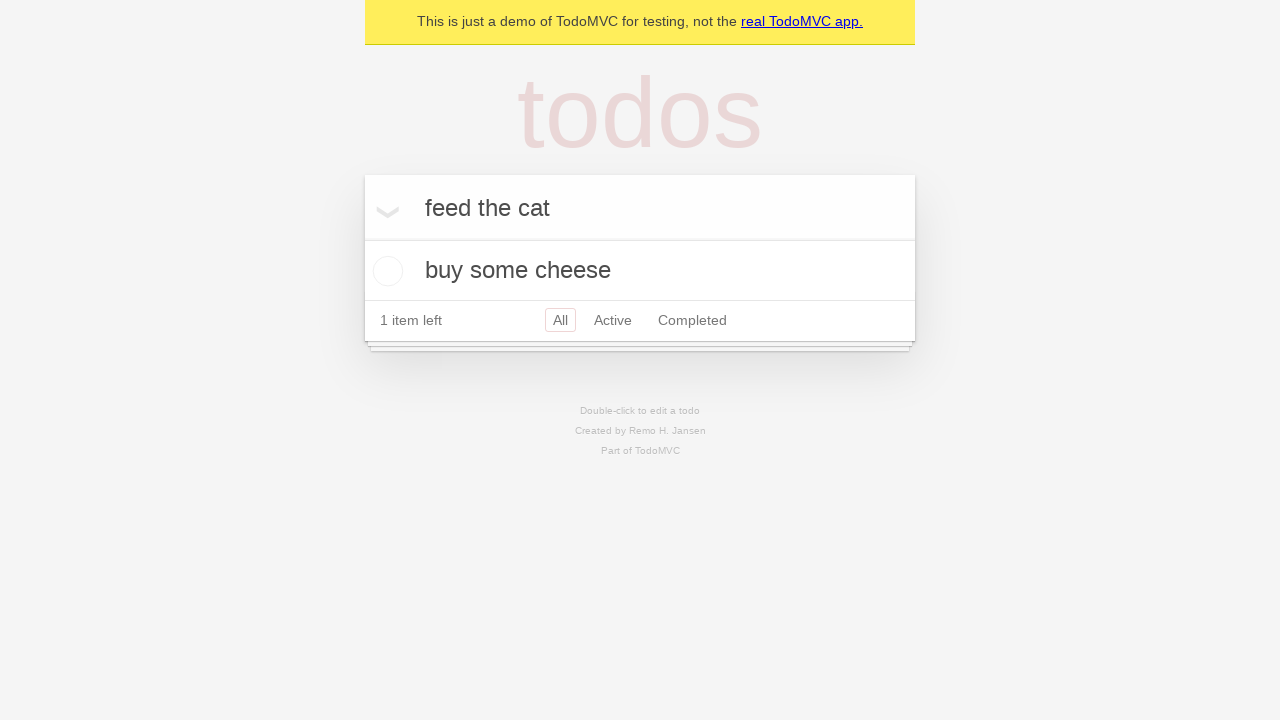

Pressed Enter to create second todo on internal:attr=[placeholder="What needs to be done?"i]
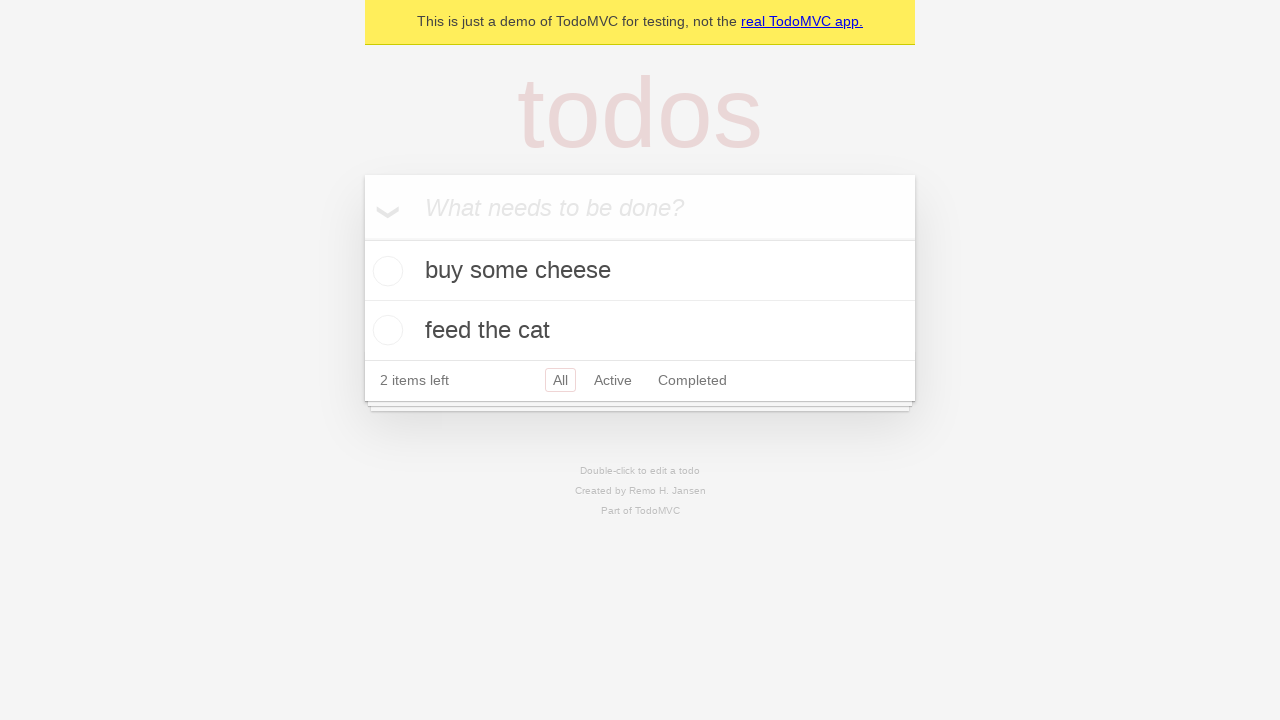

Checked the first todo item at (385, 271) on [data-testid='todo-item'] >> nth=0 >> internal:role=checkbox
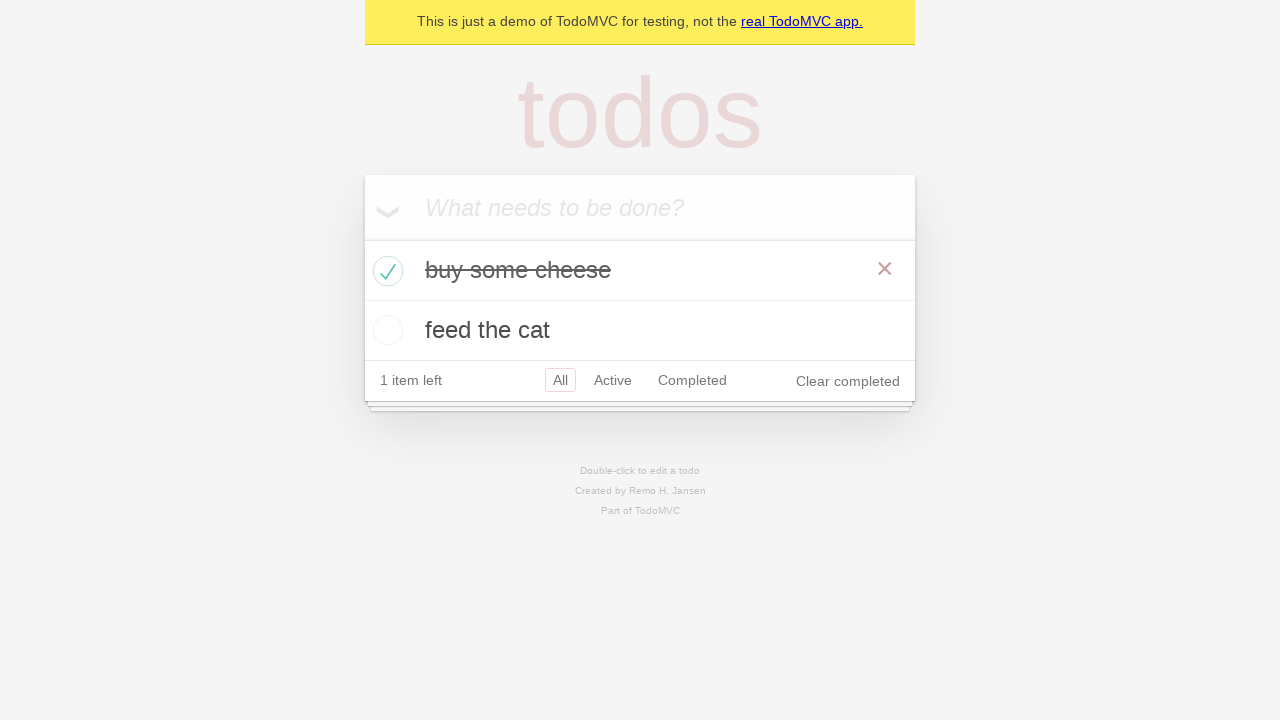

Reloaded the page to test data persistence
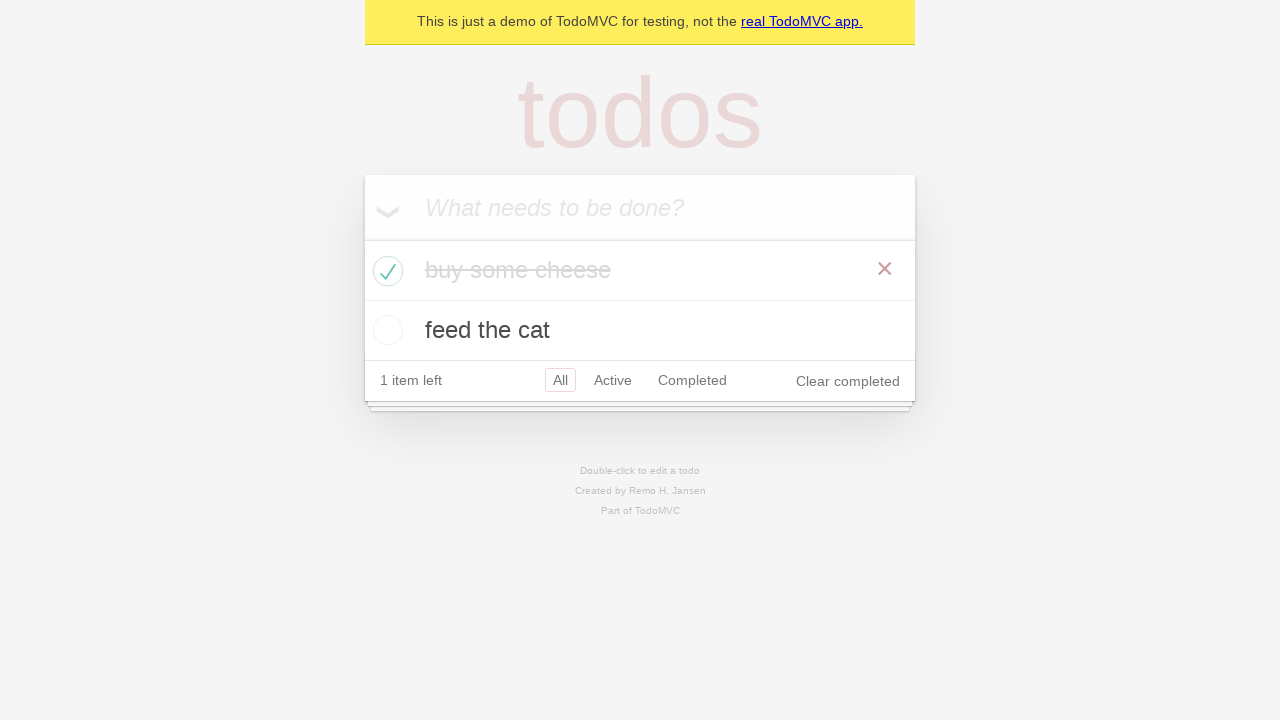

Waited for todo items to reappear after page reload
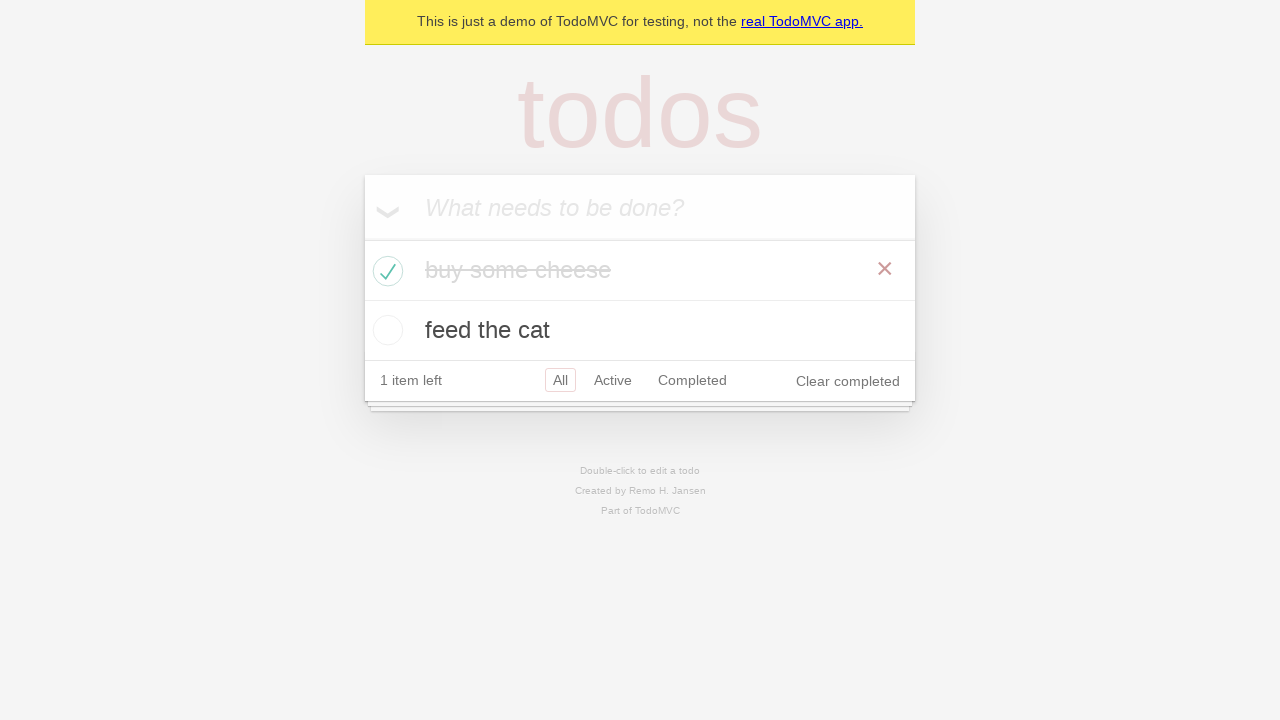

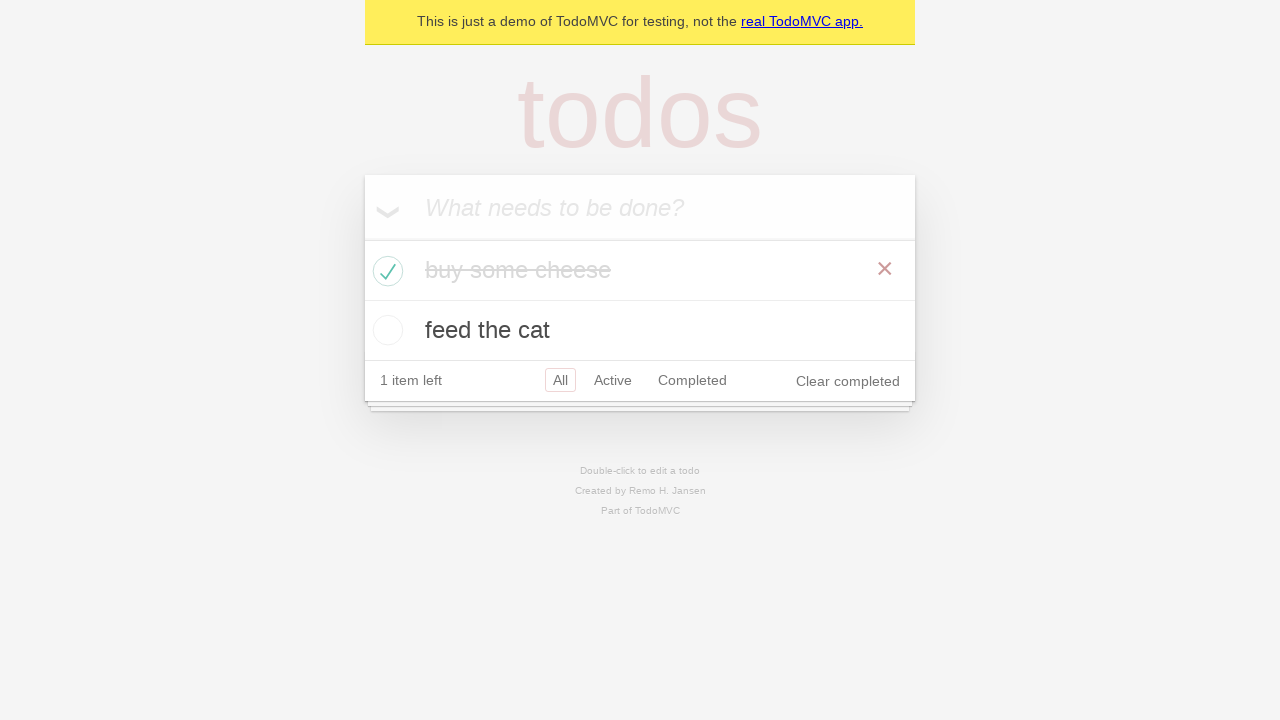